Tests clicking a Get Started button on the homepage and verifying the "not logged in" alert

Starting URL: https://dsportalapp.herokuapp.com/home

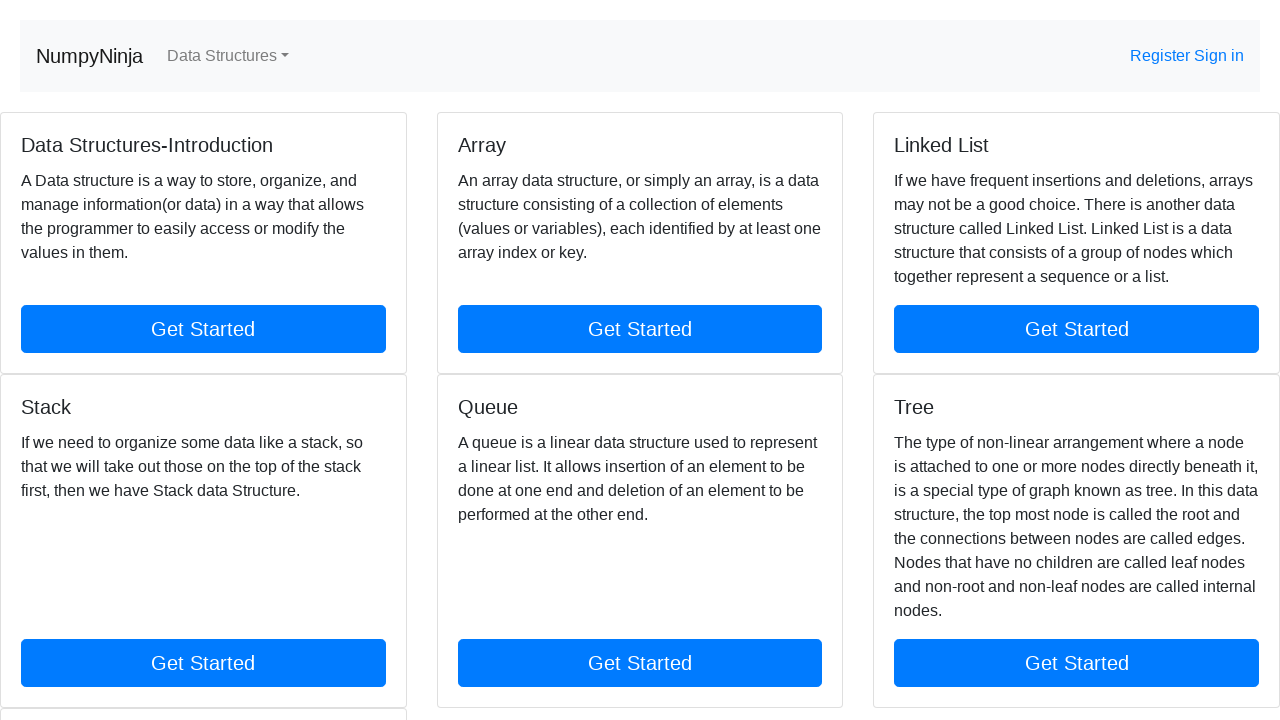

Clicked Get Started button for Data Structures at (203, 329) on xpath=//a[@href='data-structures-introduction']
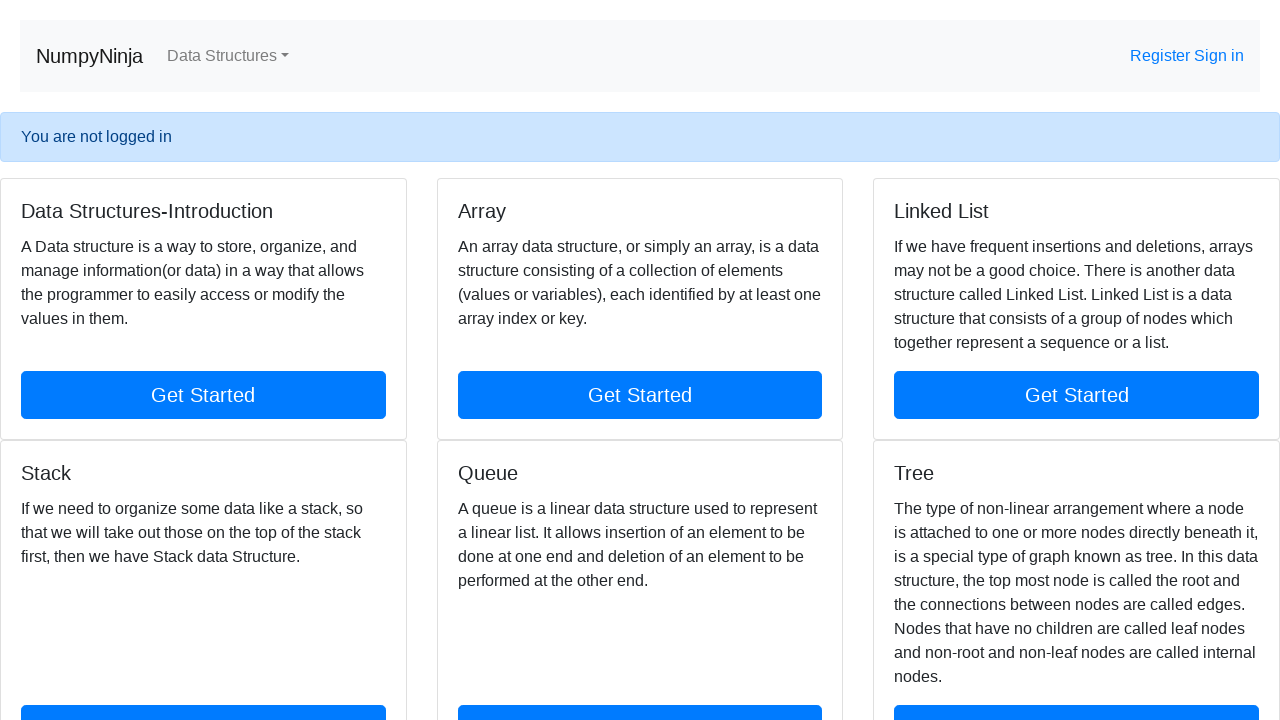

Set up dialog handler to accept alert
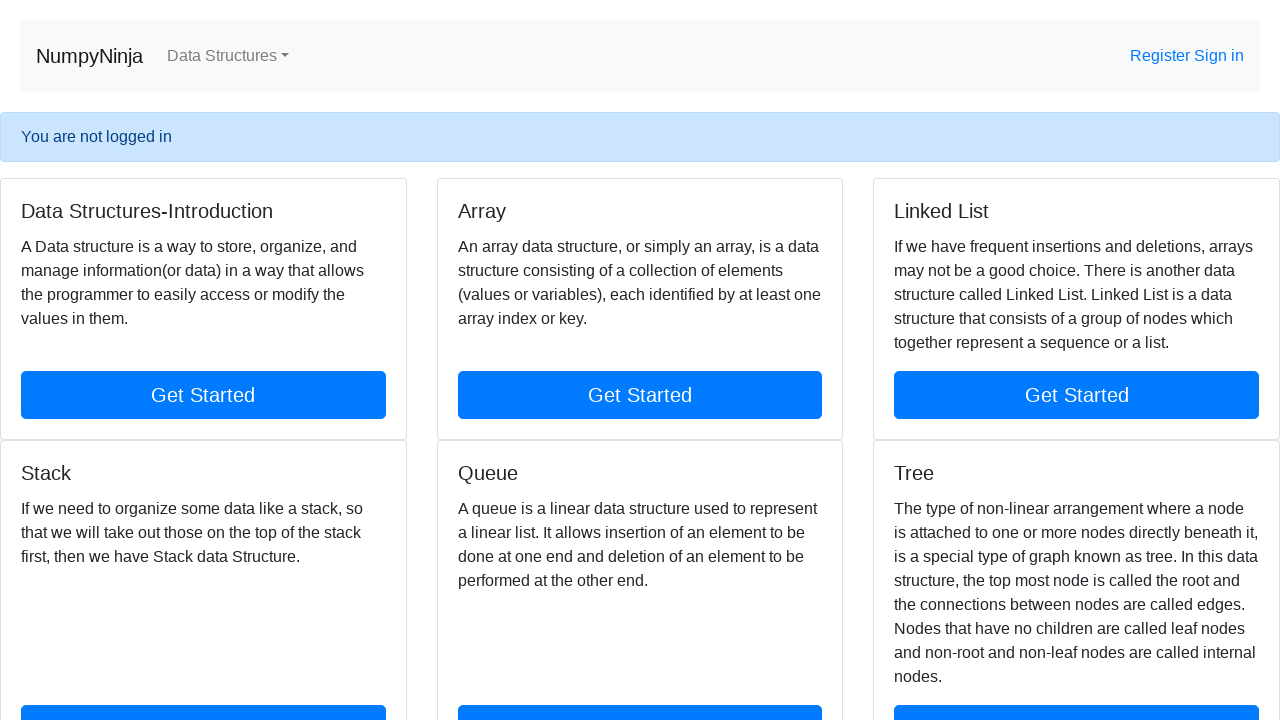

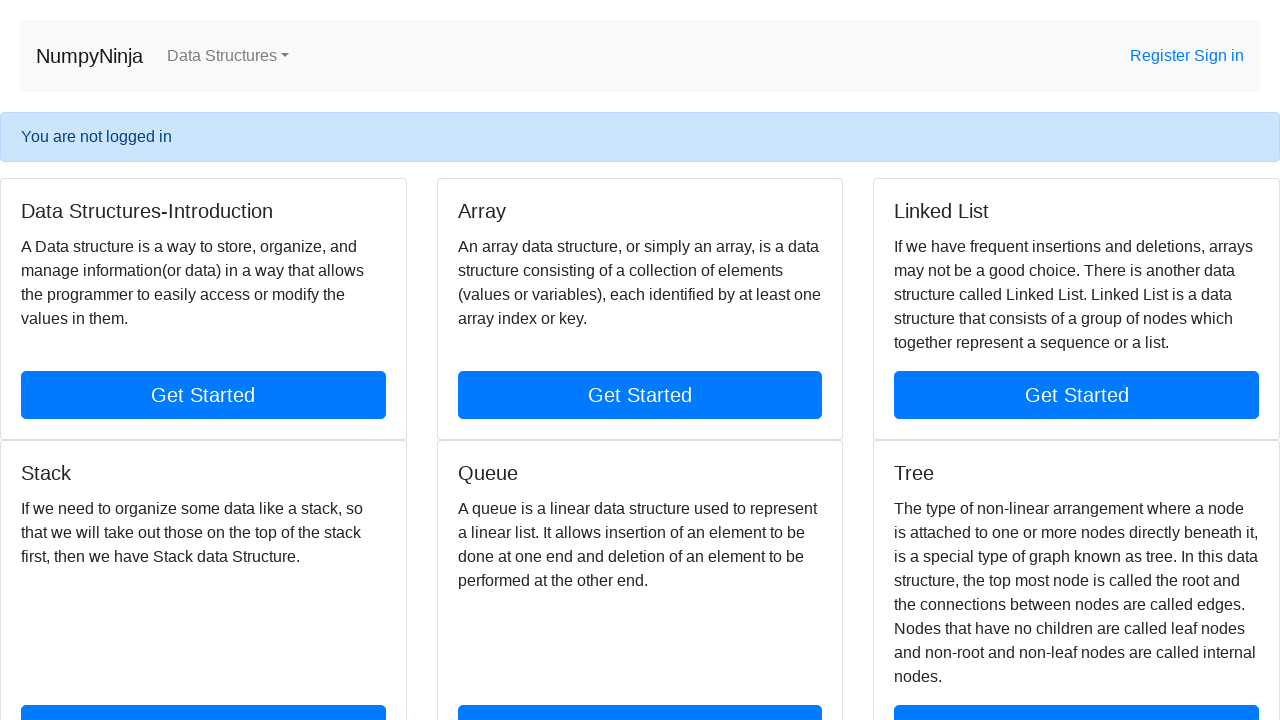